Verifies the page title of the Cengage India website

Starting URL: https://www.cengage.co.in/

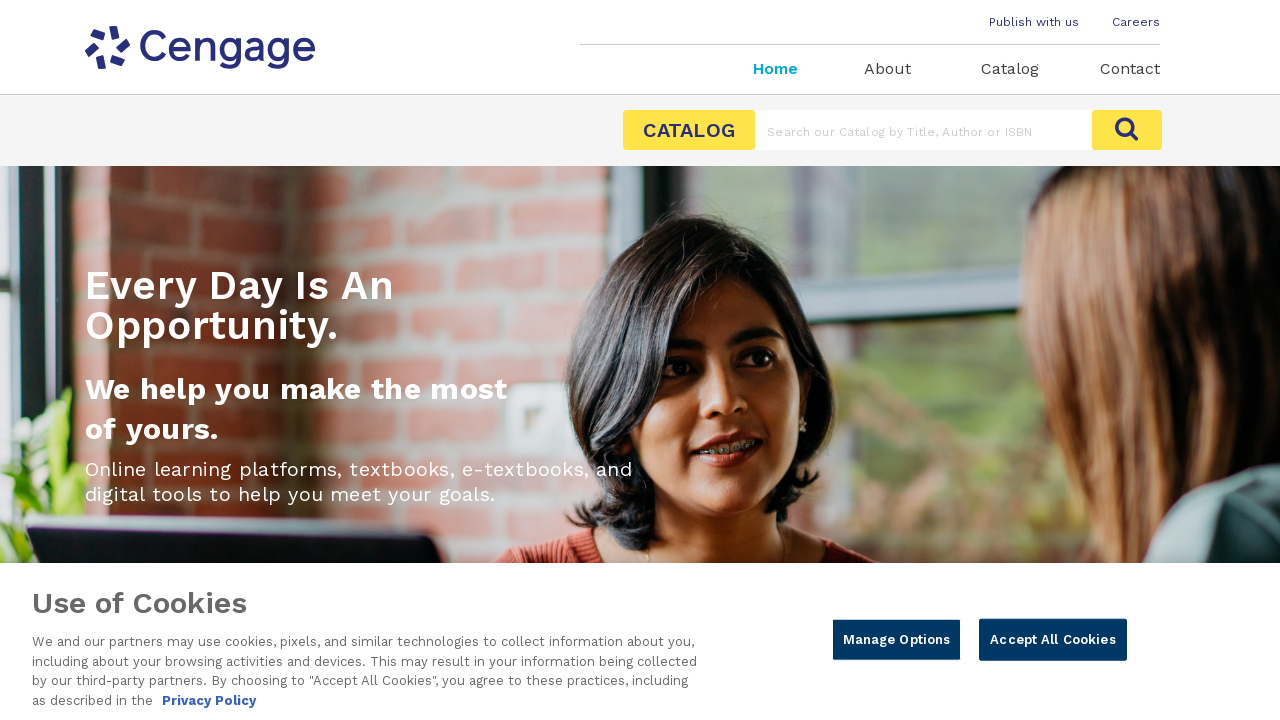

Navigated to Cengage India website
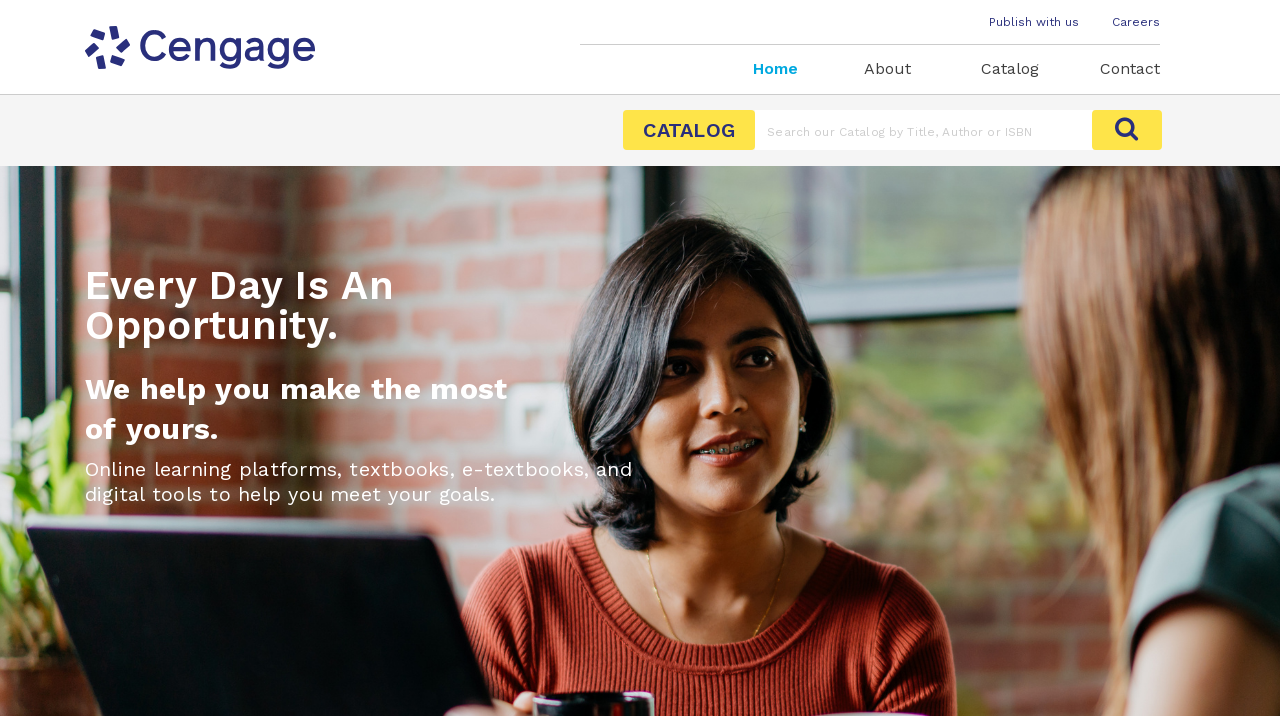

Verified page title is 'Cengage India'
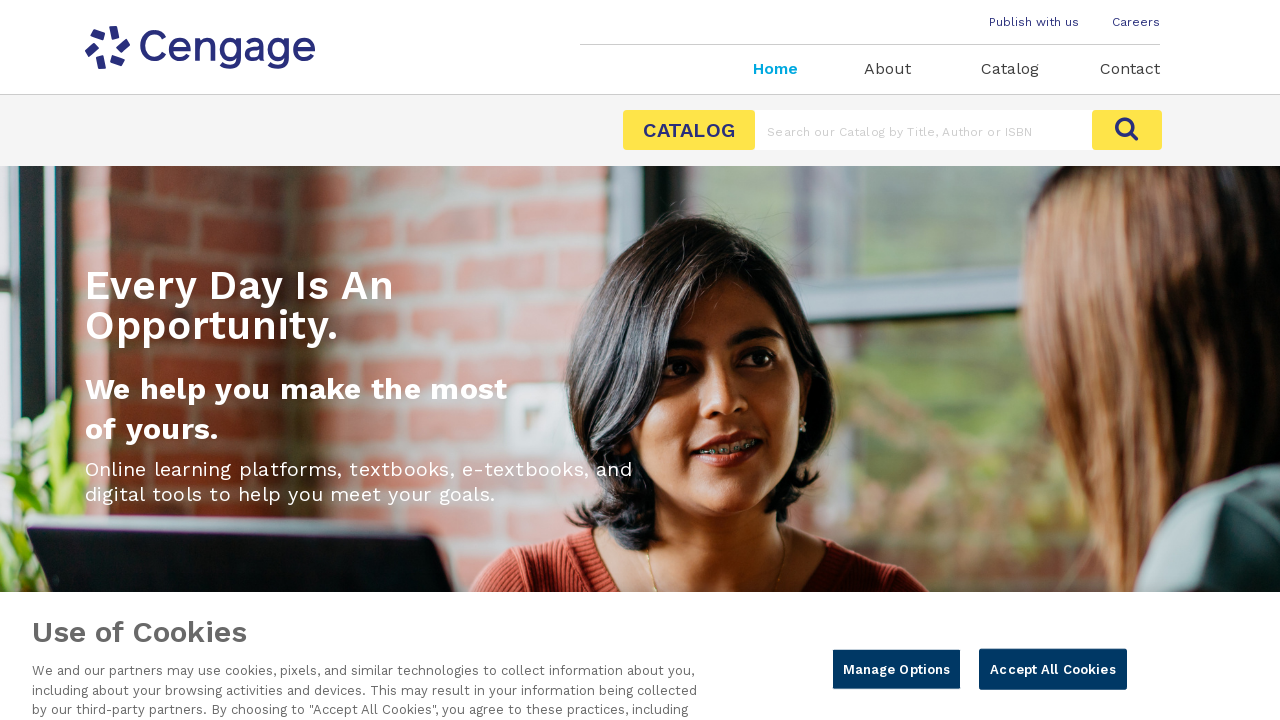

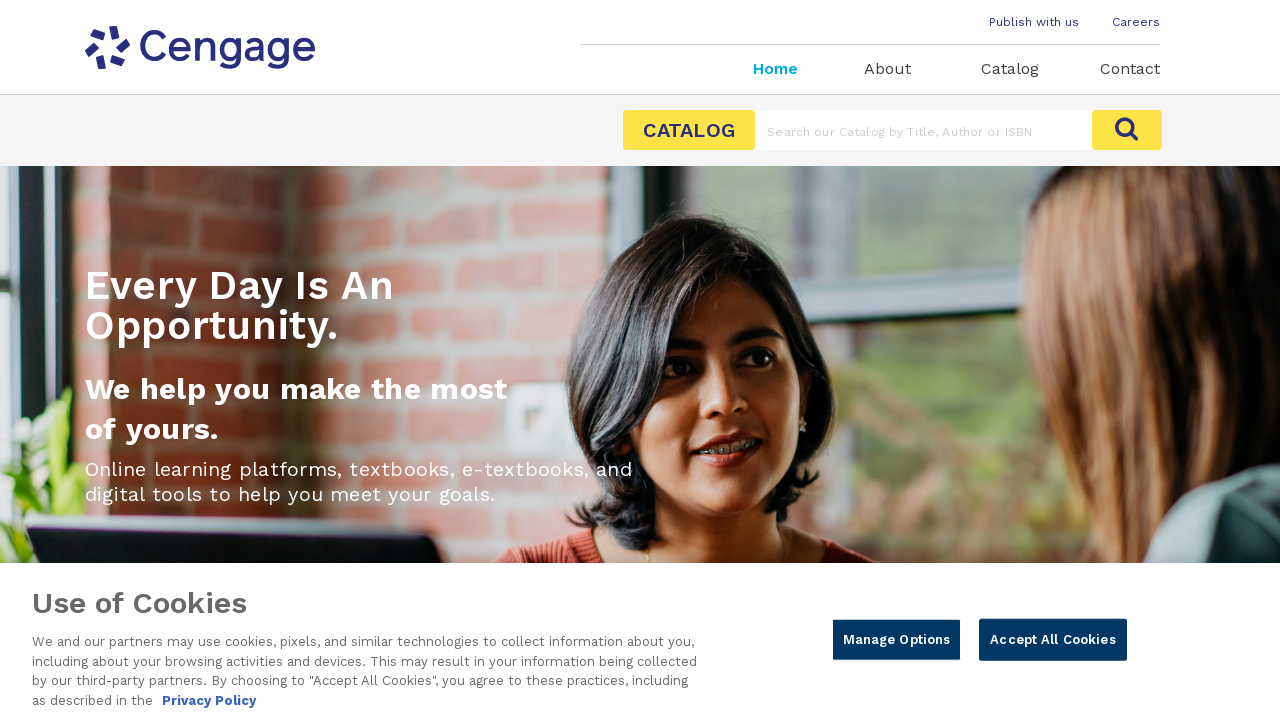